Tests dropdown selection functionality by selecting various options from multiple dropdown fields including fruits, superheroes, languages, and country

Starting URL: https://letcode.in/dropdowns

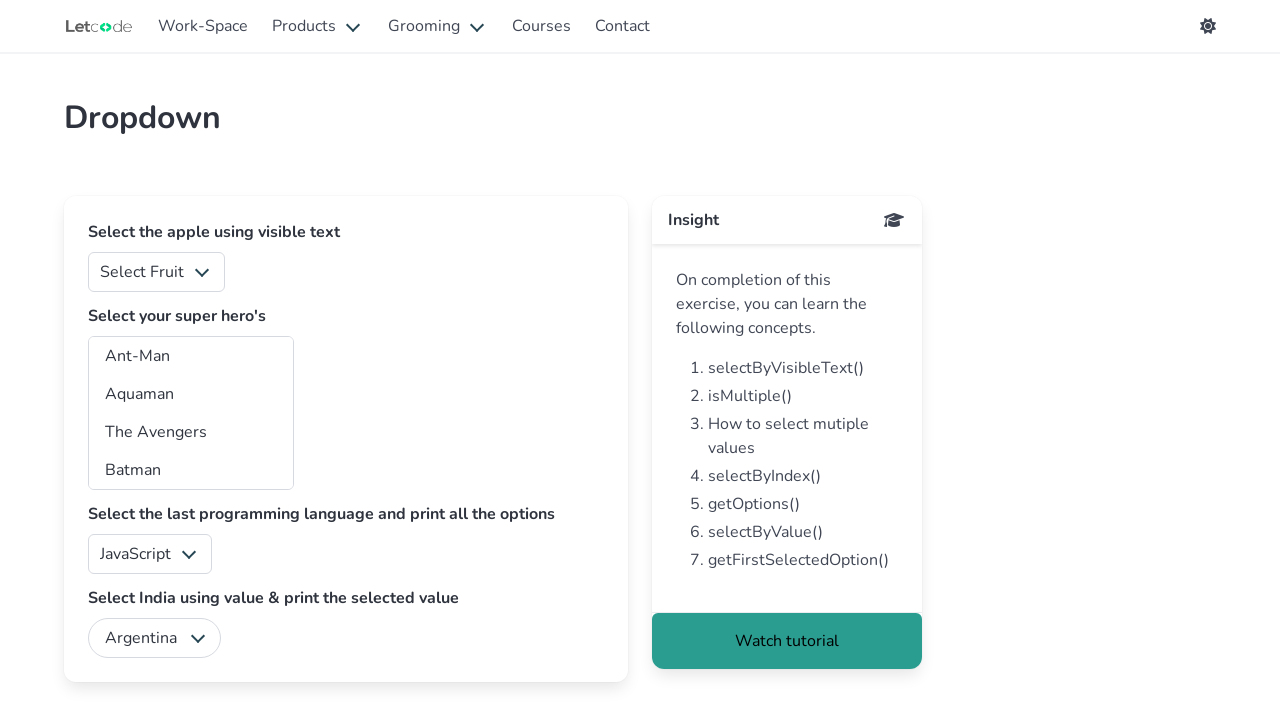

Selected 'Apple' from fruits dropdown on #fruits
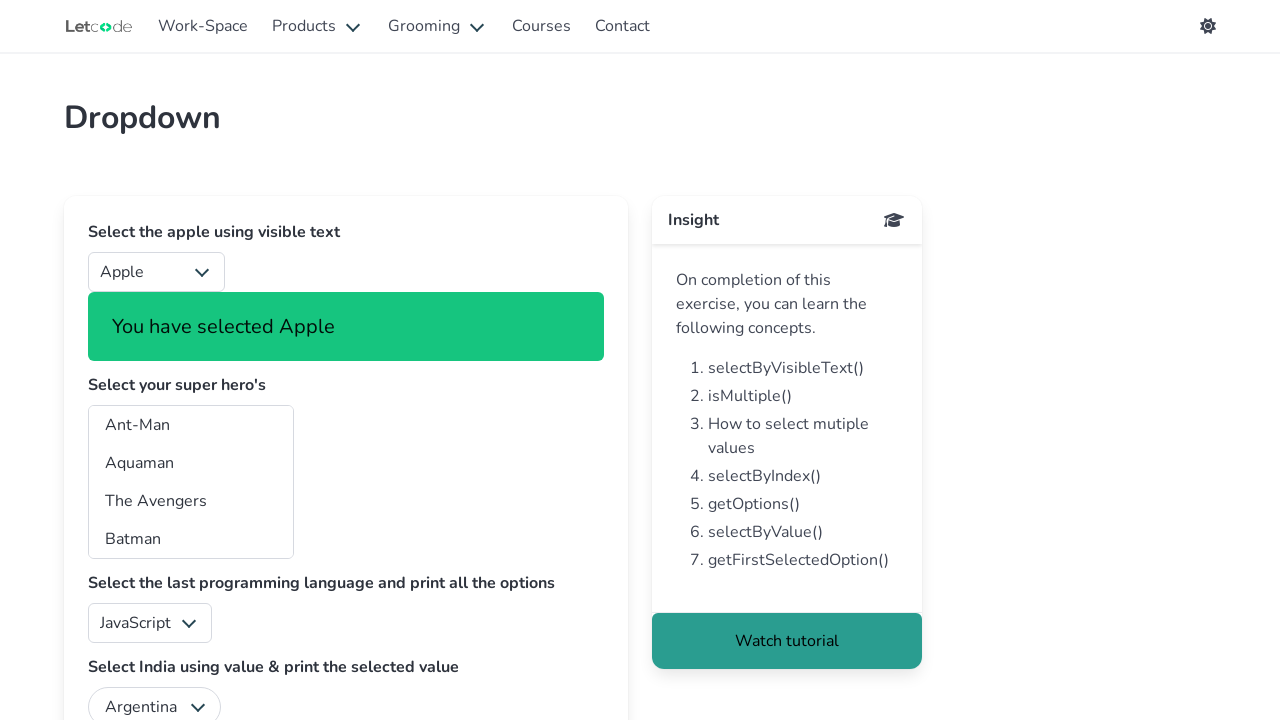

Selected 'Batman' from superheroes dropdown on #superheros
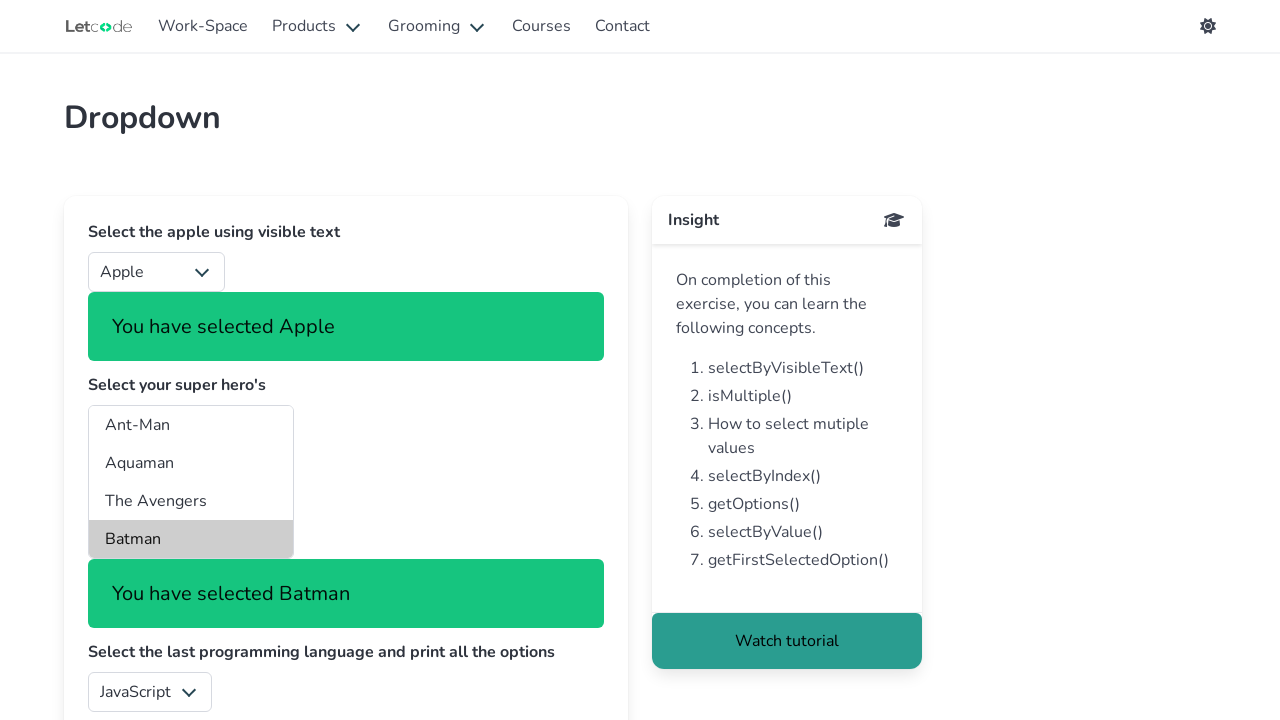

Selected 'Iron Man' from superheroes dropdown (multi-select) on #superheros
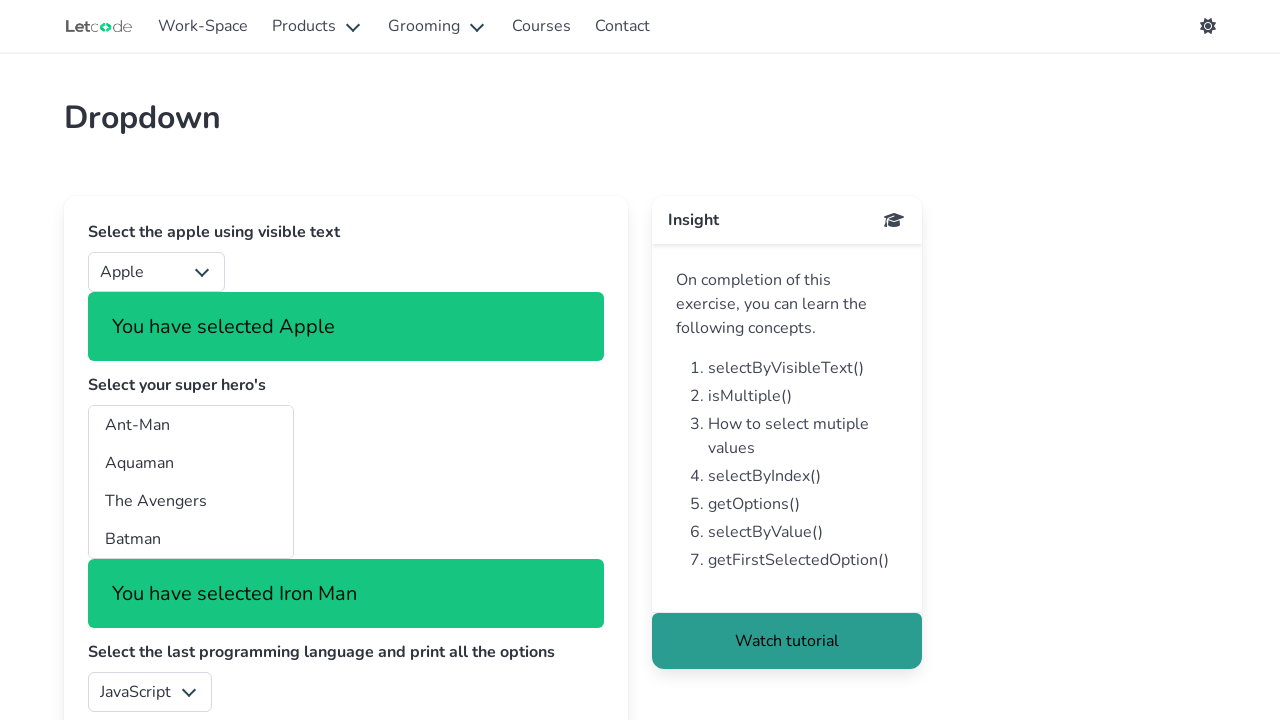

Selected 'C#' from languages dropdown on #lang
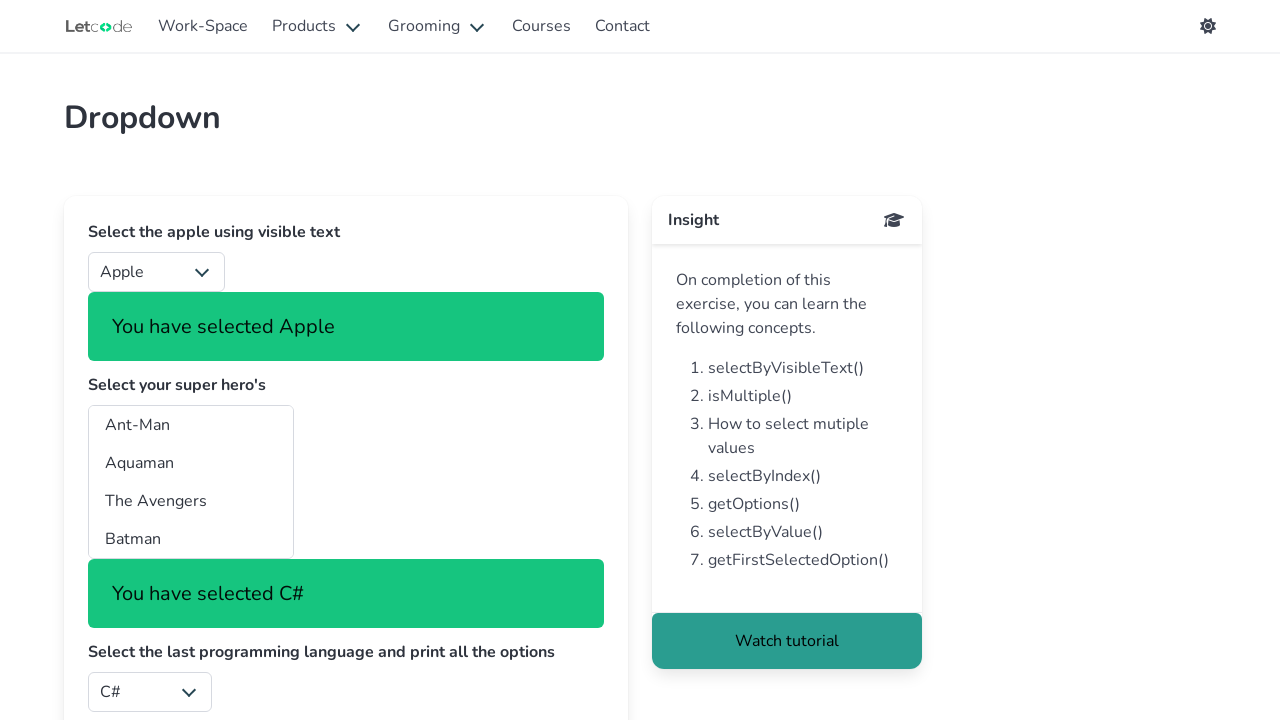

Selected 'India' from country dropdown on #country
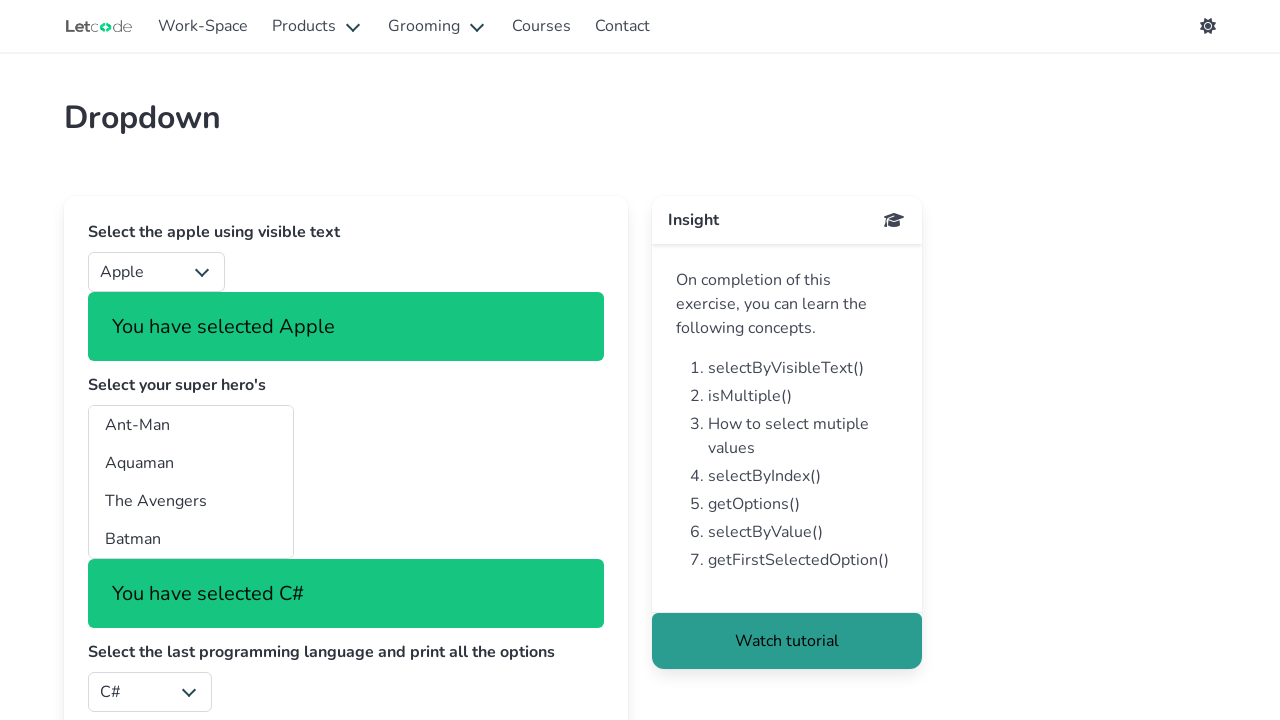

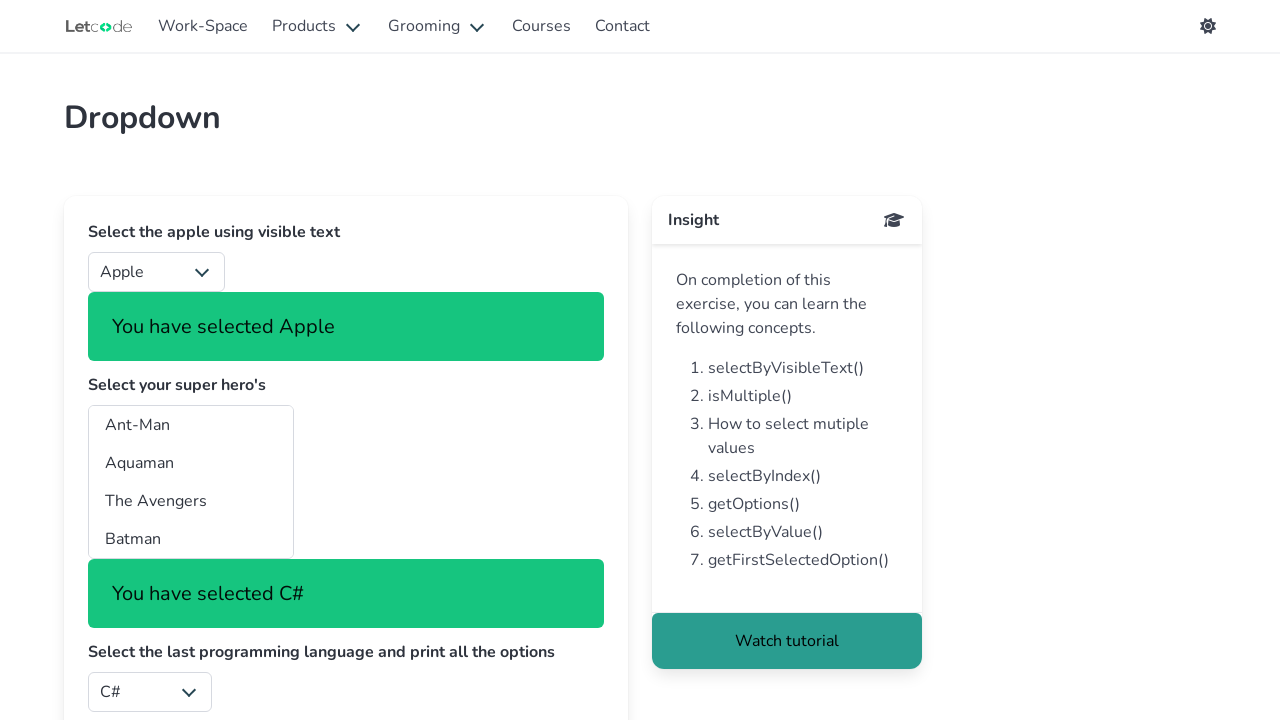